Navigates to the Medishare homepage and validates the page title is correct.

Starting URL: https://www.medishare.com/

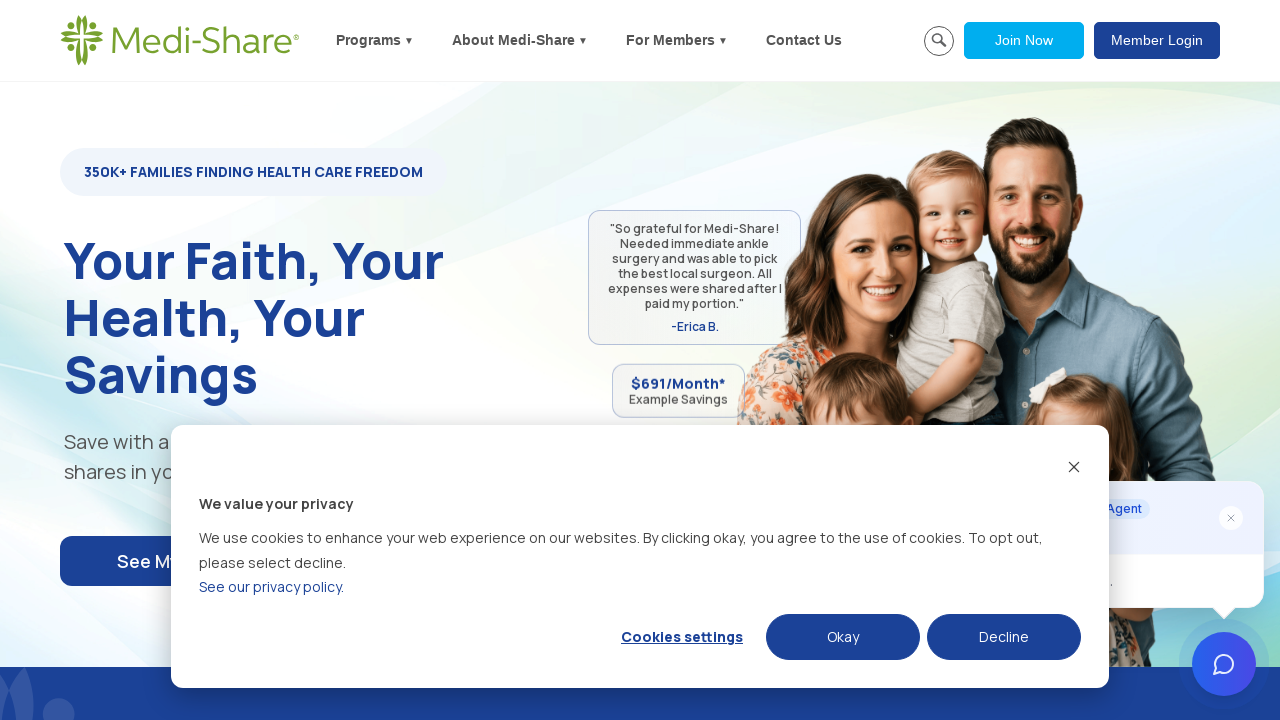

Waited for page to reach domcontentloaded state
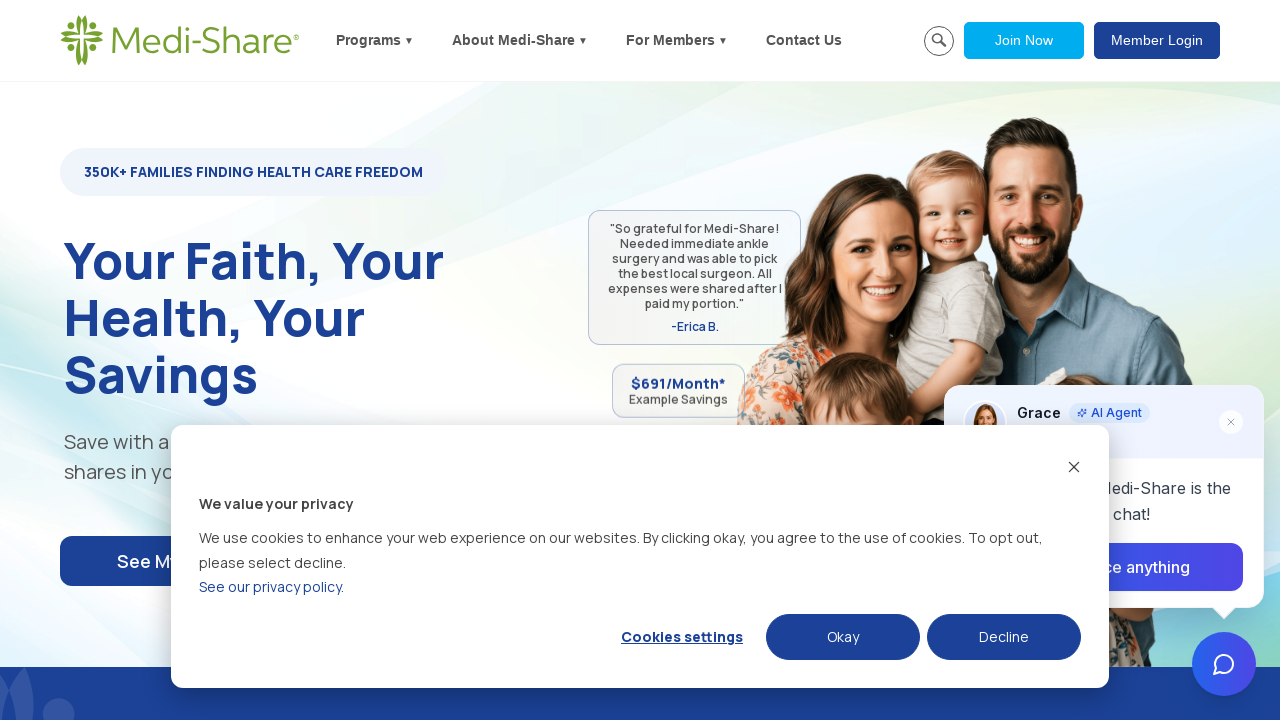

Retrieved page title: 'Medi-Share® Christian Health Care - 98% Member Satisfaction'
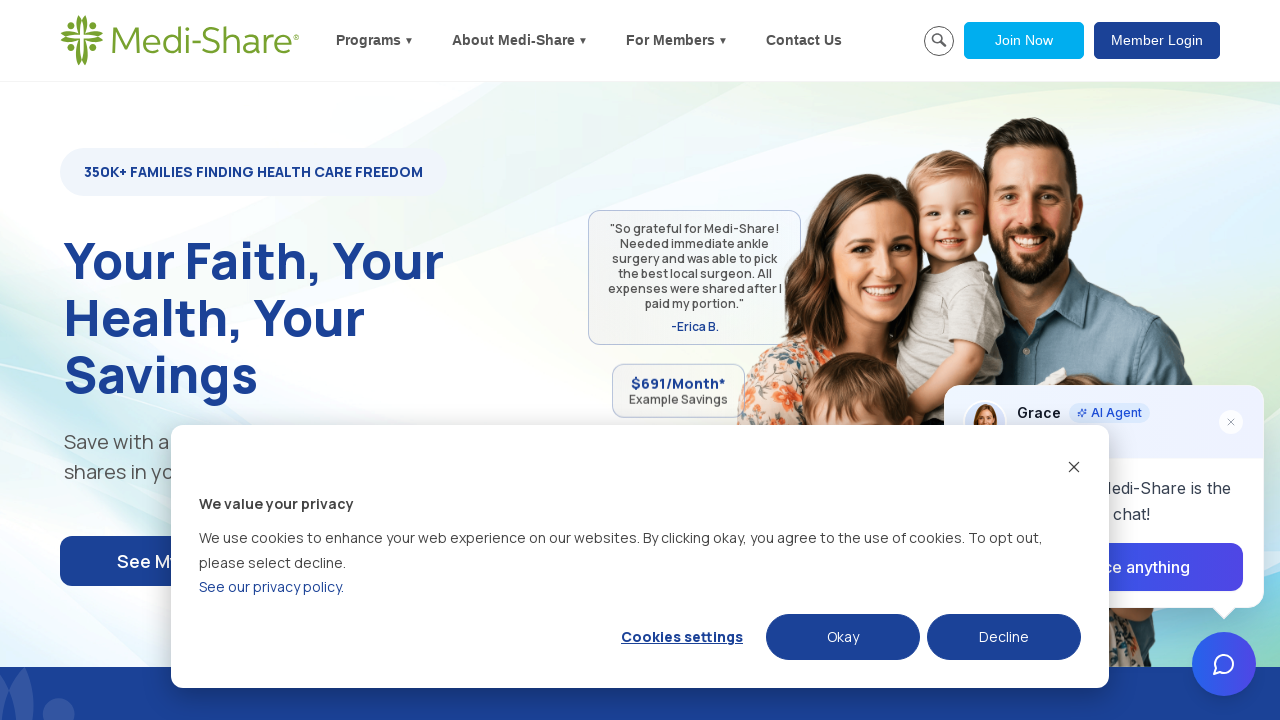

Validated page title contains 'Medi-Share' - assertion passed
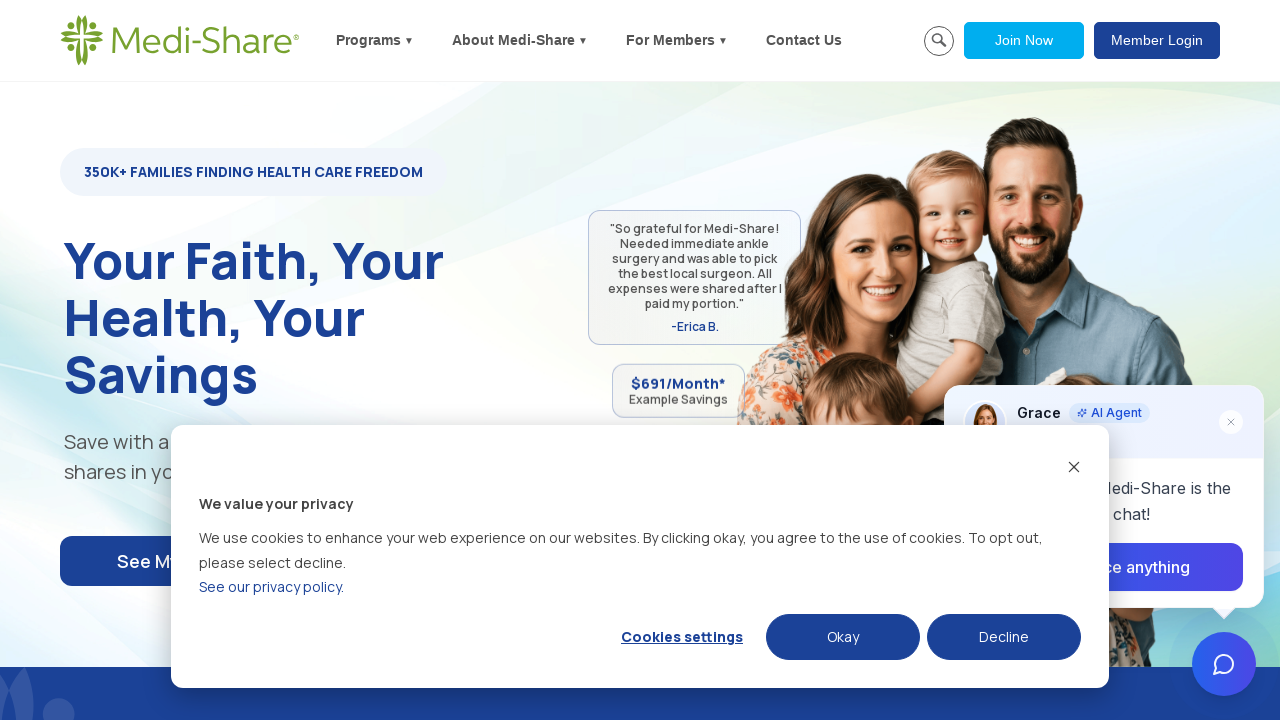

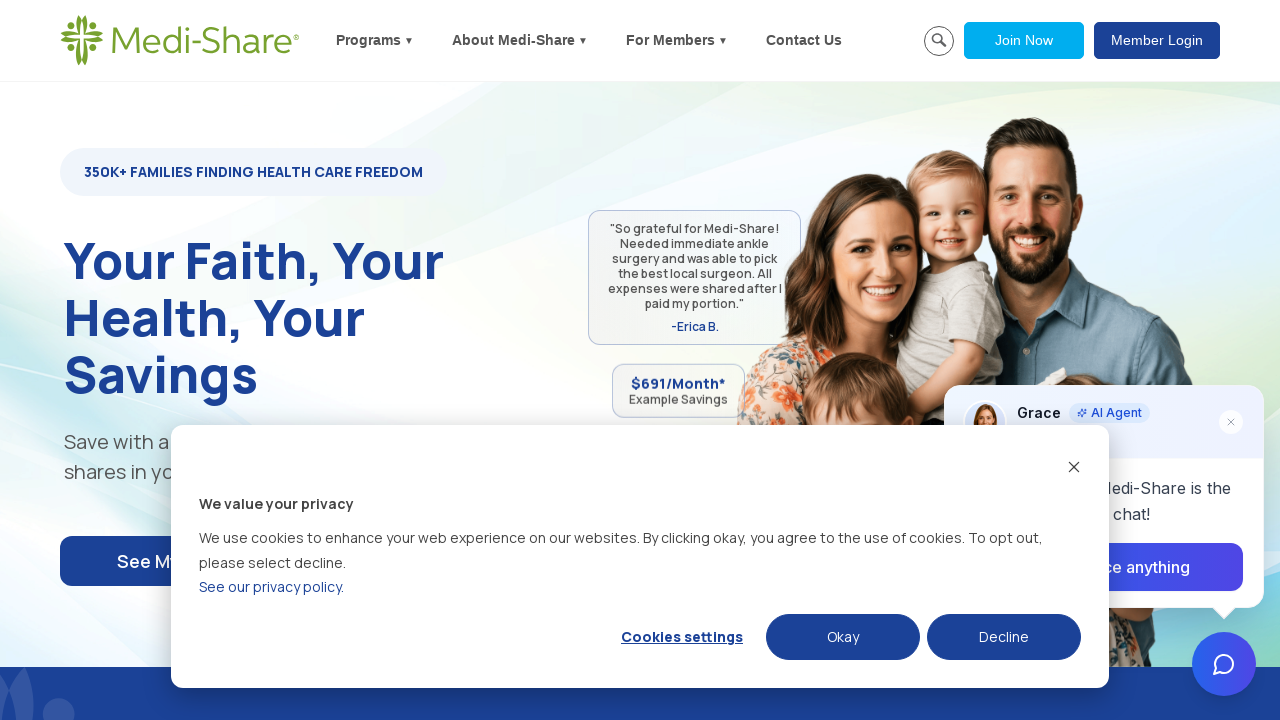